Tests AJAX functionality by clicking a button and waiting for dynamically loaded content to appear

Starting URL: http://uitestingplayground.com/ajax

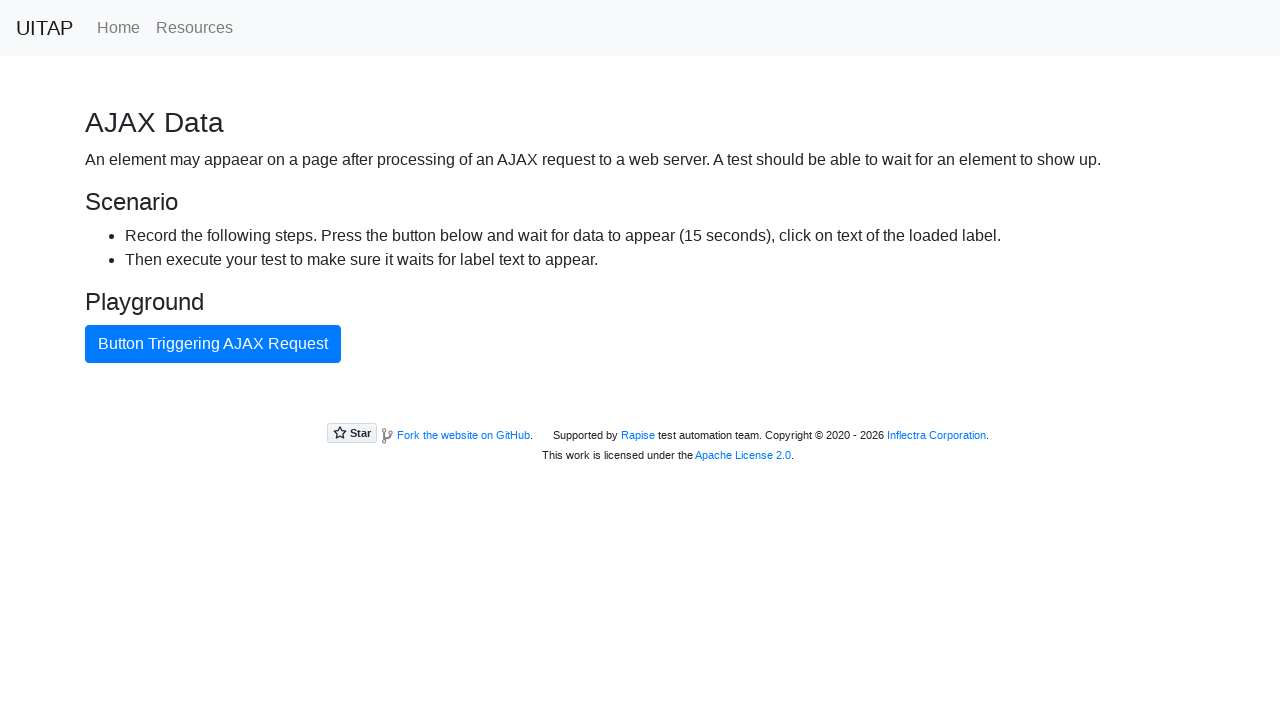

Clicked the AJAX button to trigger dynamic content loading at (213, 344) on #ajaxButton
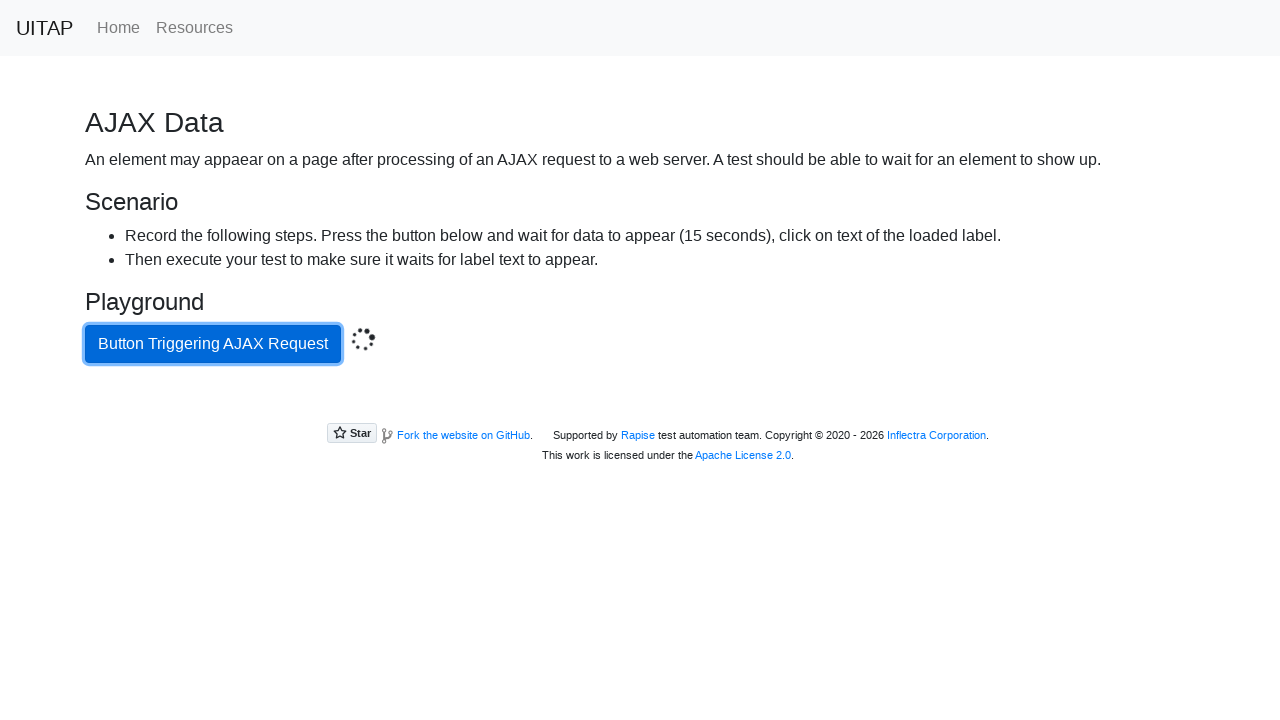

AJAX call completed and success message appeared
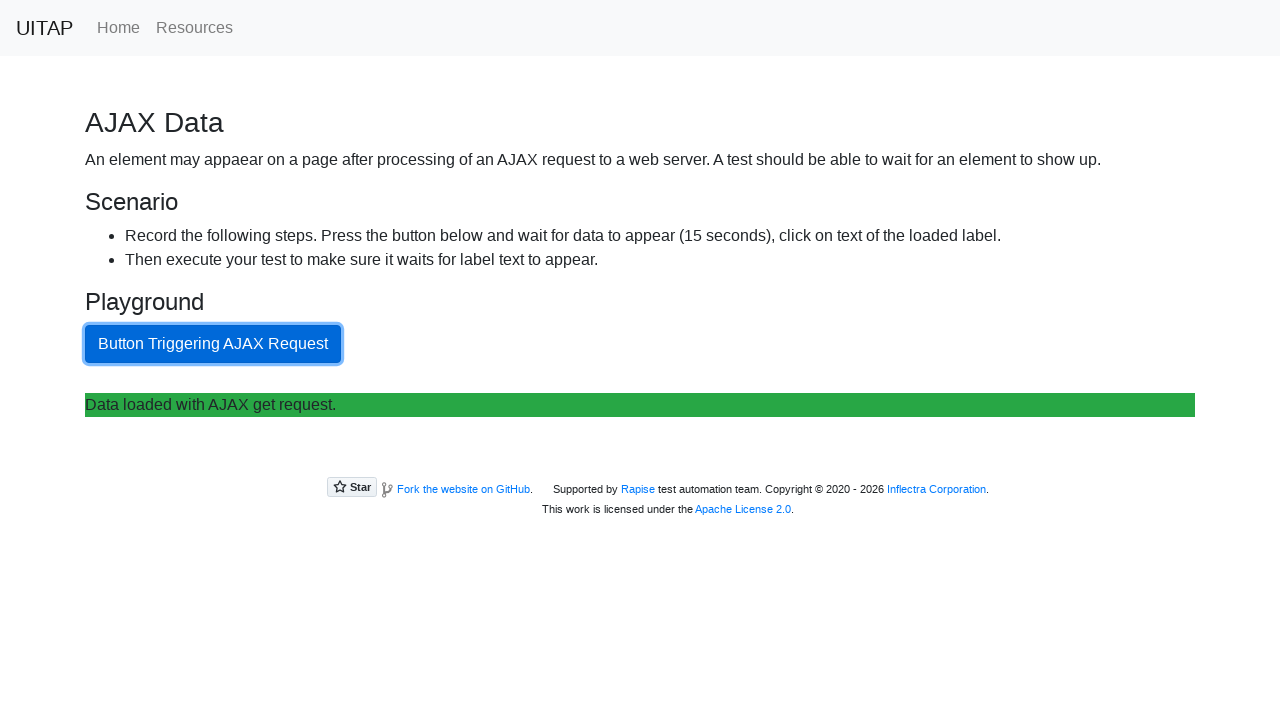

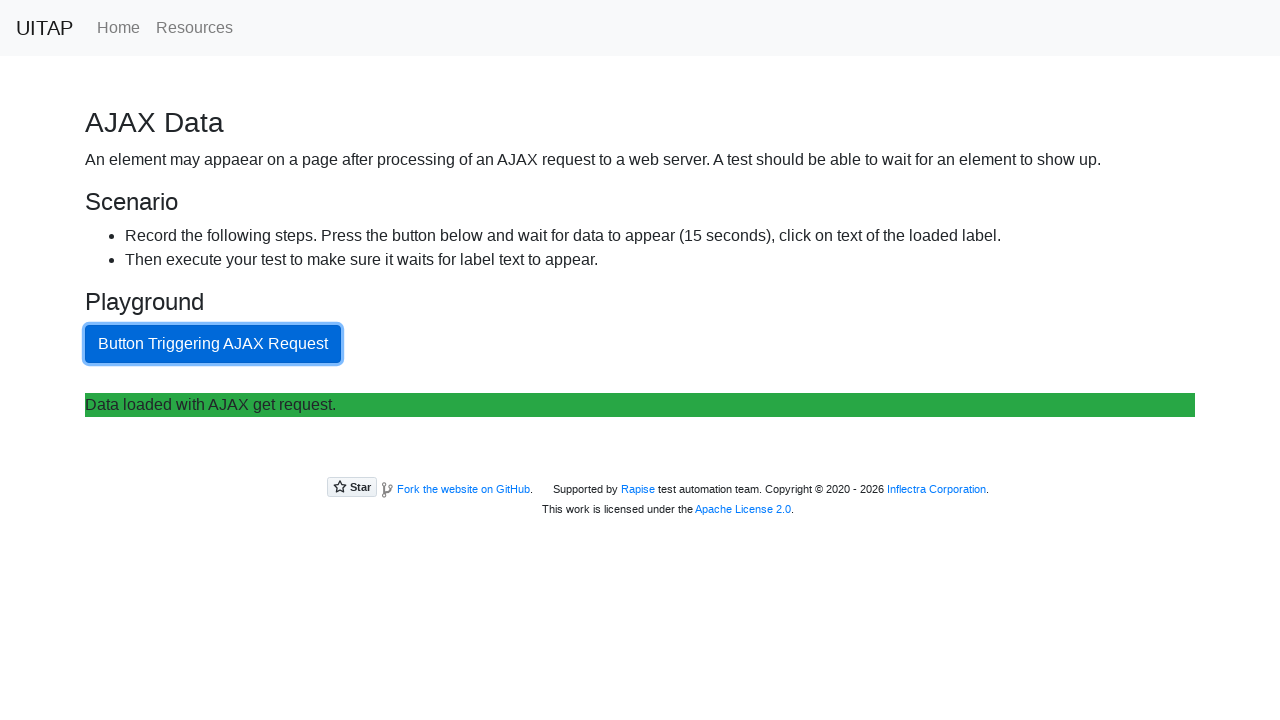